Tests window handling functionality by opening a new window, navigating to a different URL in it, closing it, then switching back to the parent window and clicking a button

Starting URL: http://demo.automationtesting.in/Windows.html

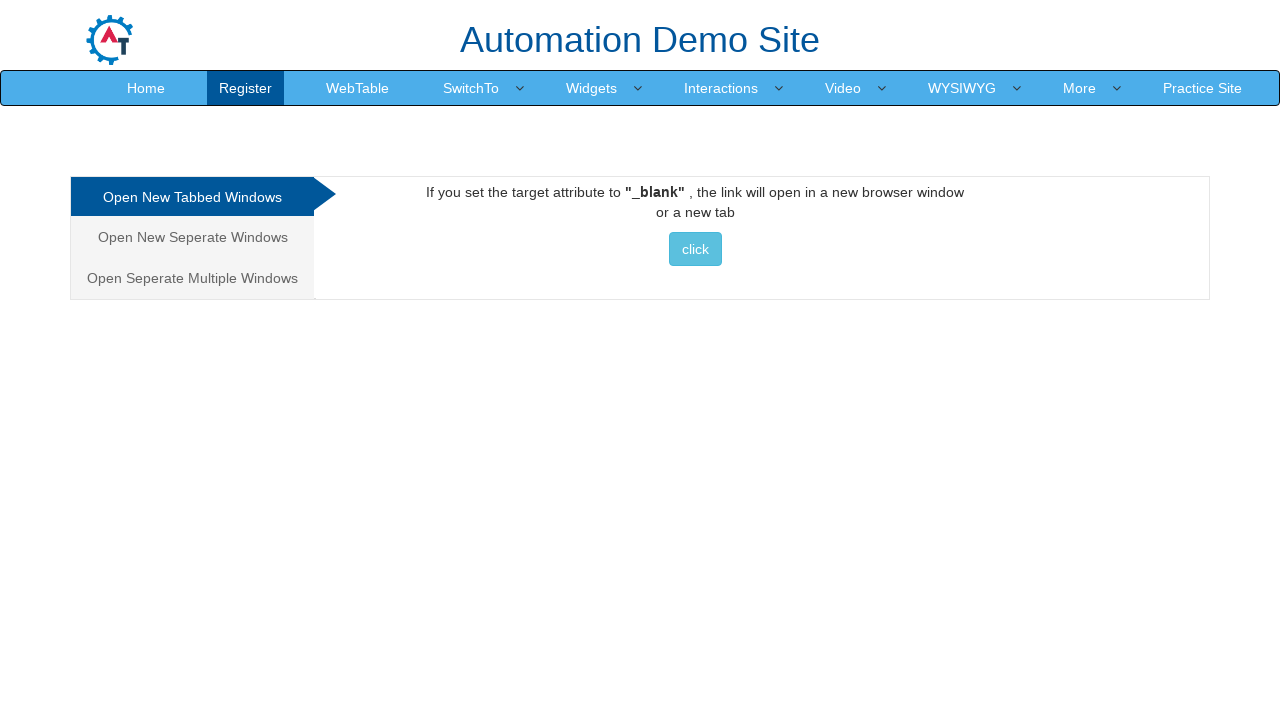

Stored reference to parent page
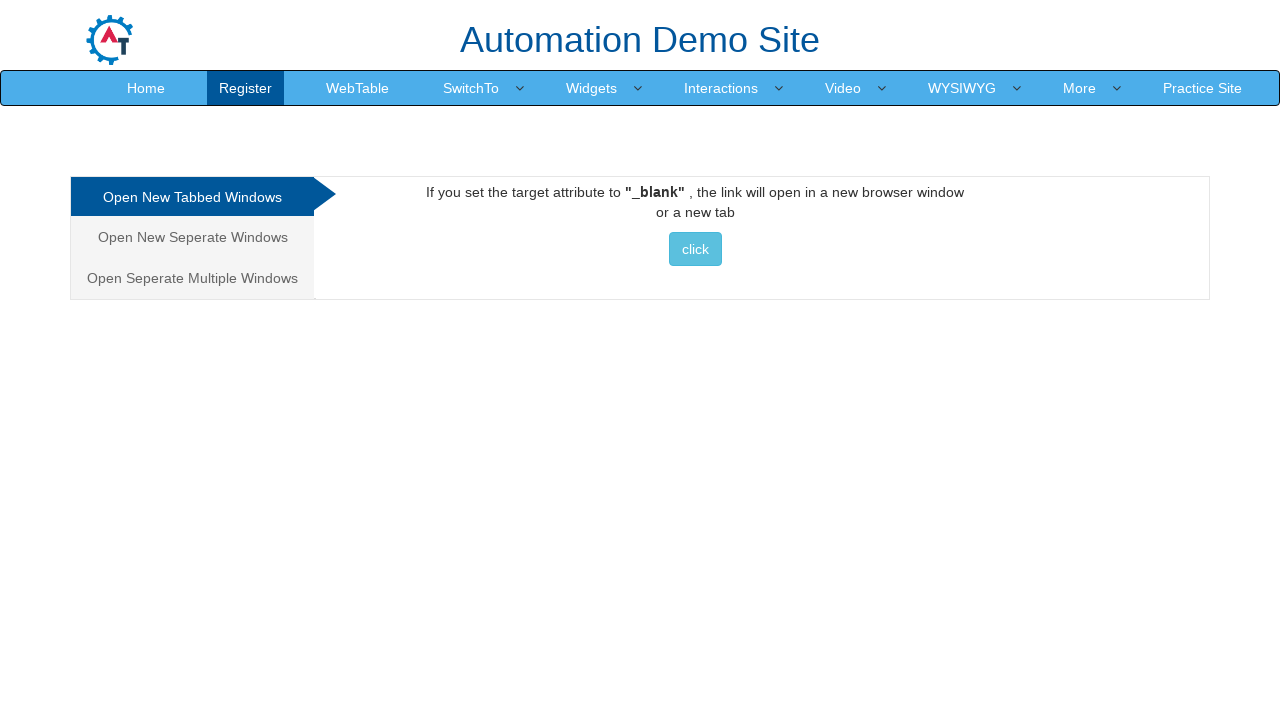

Opened new window/tab
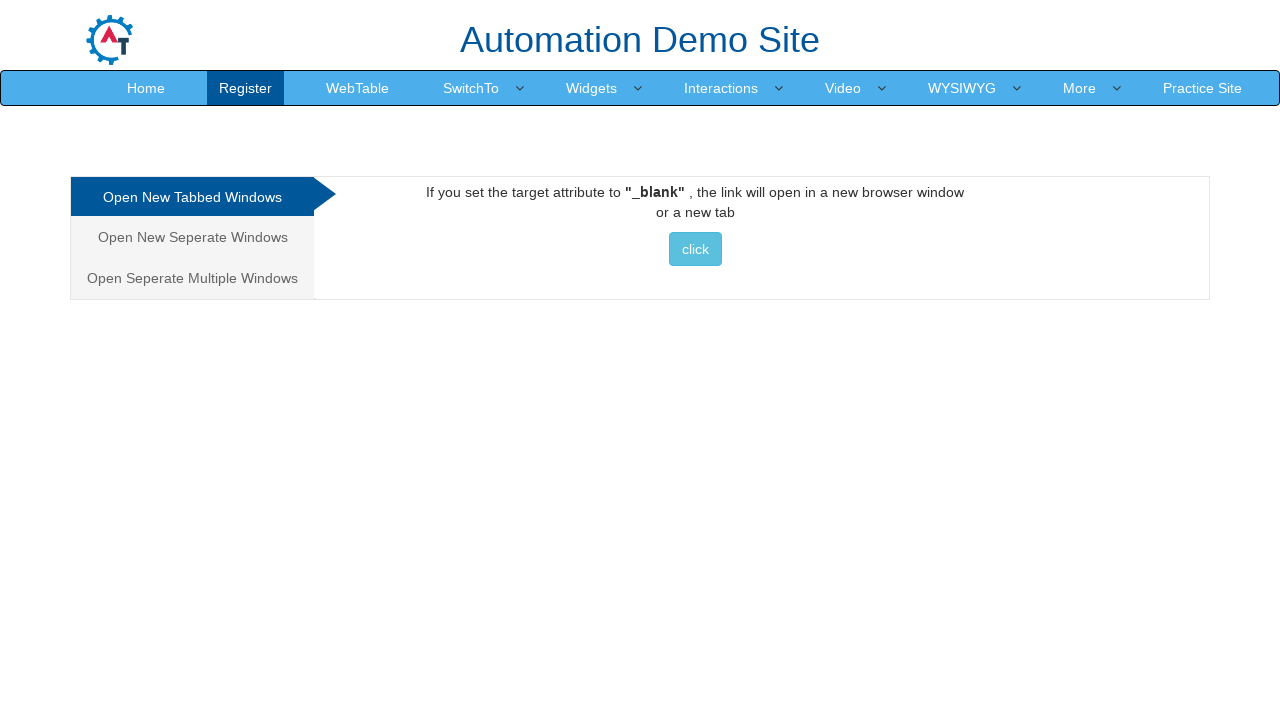

Navigated to Selenium WebDriver documentation in new window
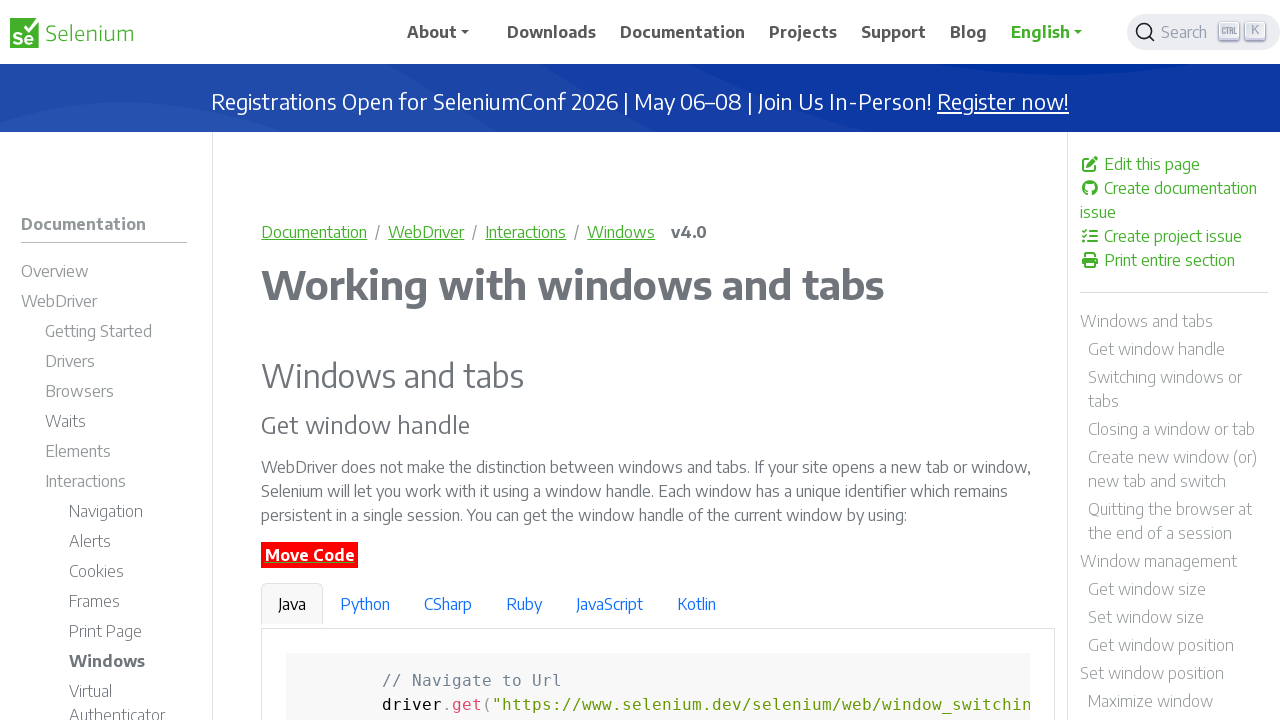

Closed child window
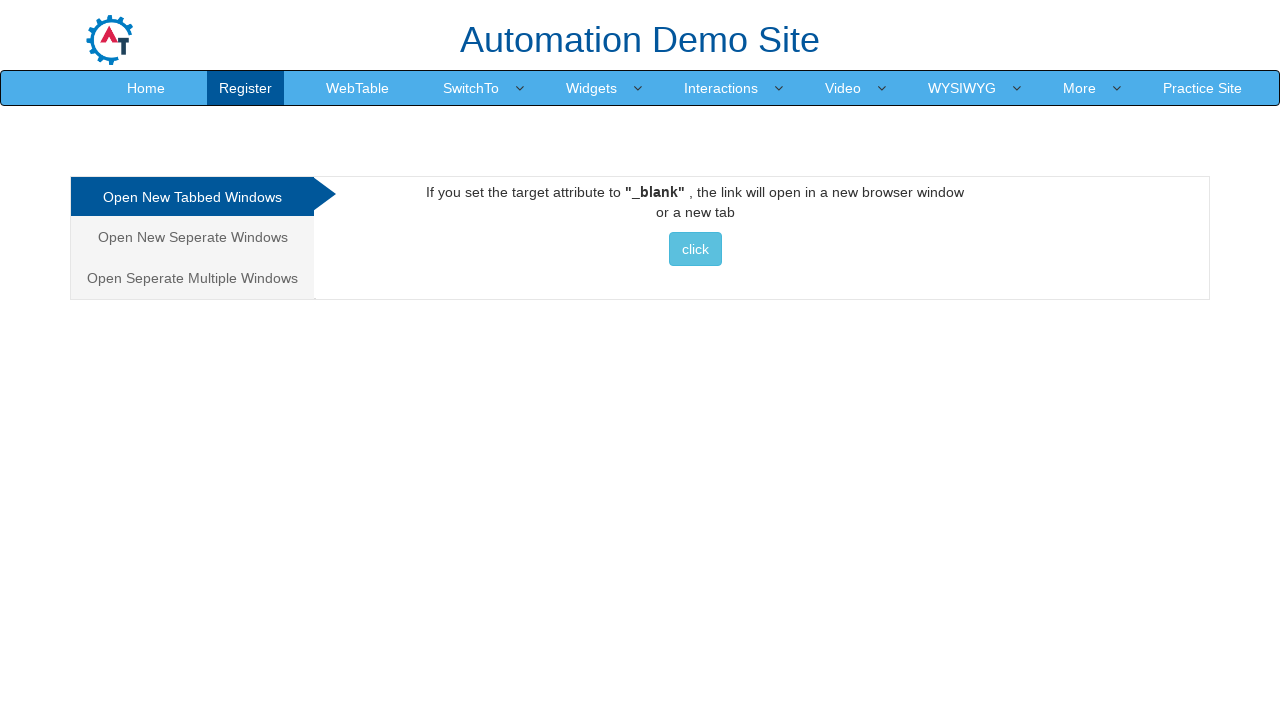

Clicked button in tabbed section of parent window at (695, 249) on xpath=//div[@id="Tabbed"]/a/button
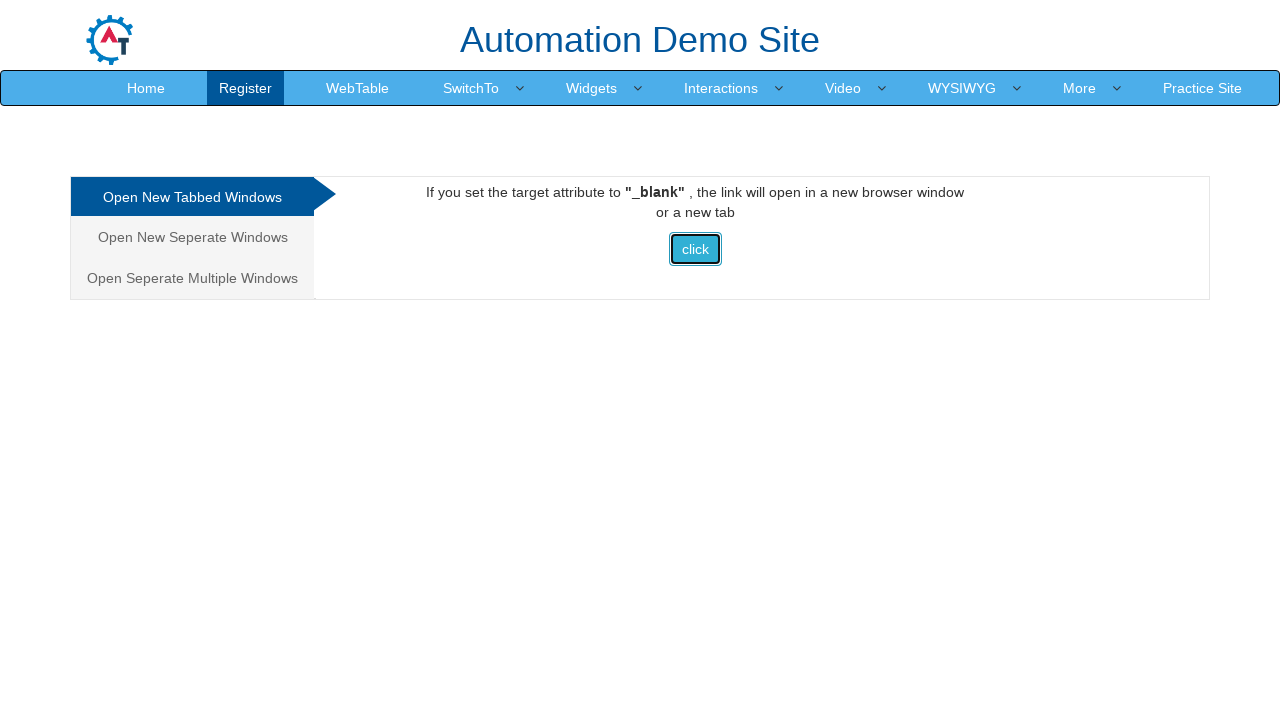

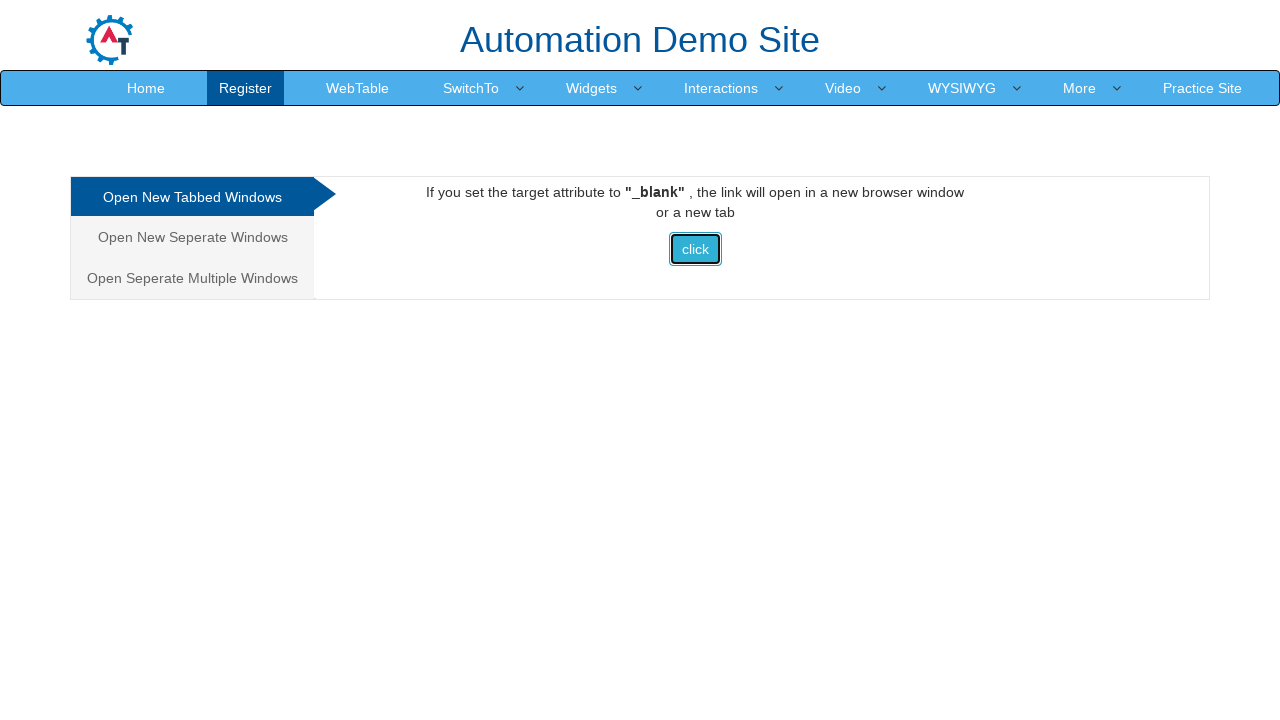